Tests the country dropdown selection functionality on RØDE's "Where to Buy" page by selecting Vietnam from the dropdown and verifying that results are displayed.

Starting URL: https://rode.com/en/support/where-to-buy

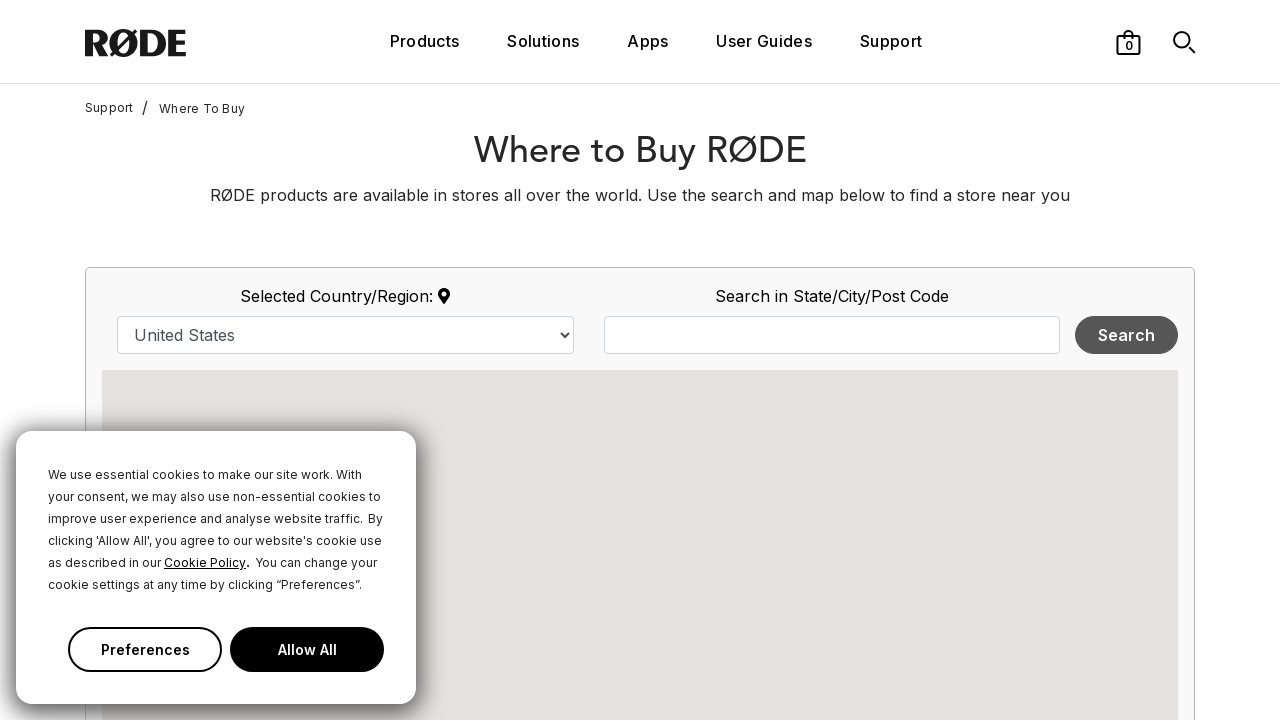

Country dropdown selector loaded
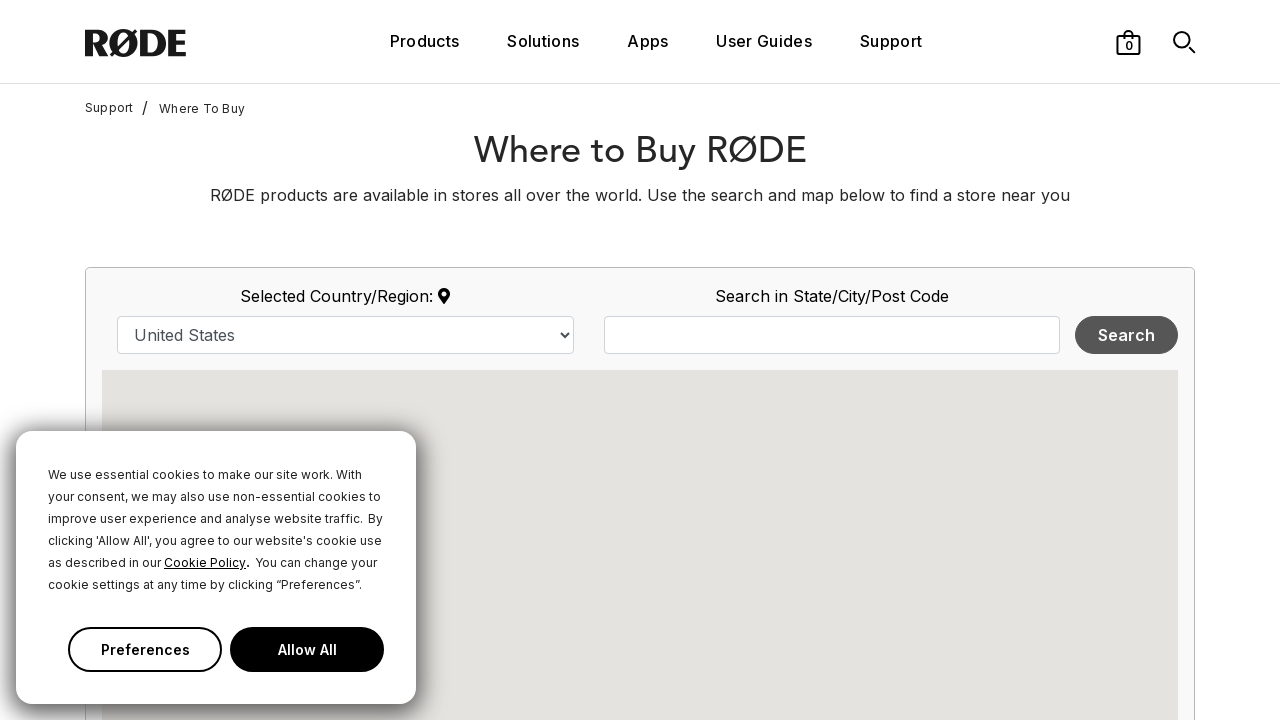

Selected 'Vietnam' from the country dropdown on select#country
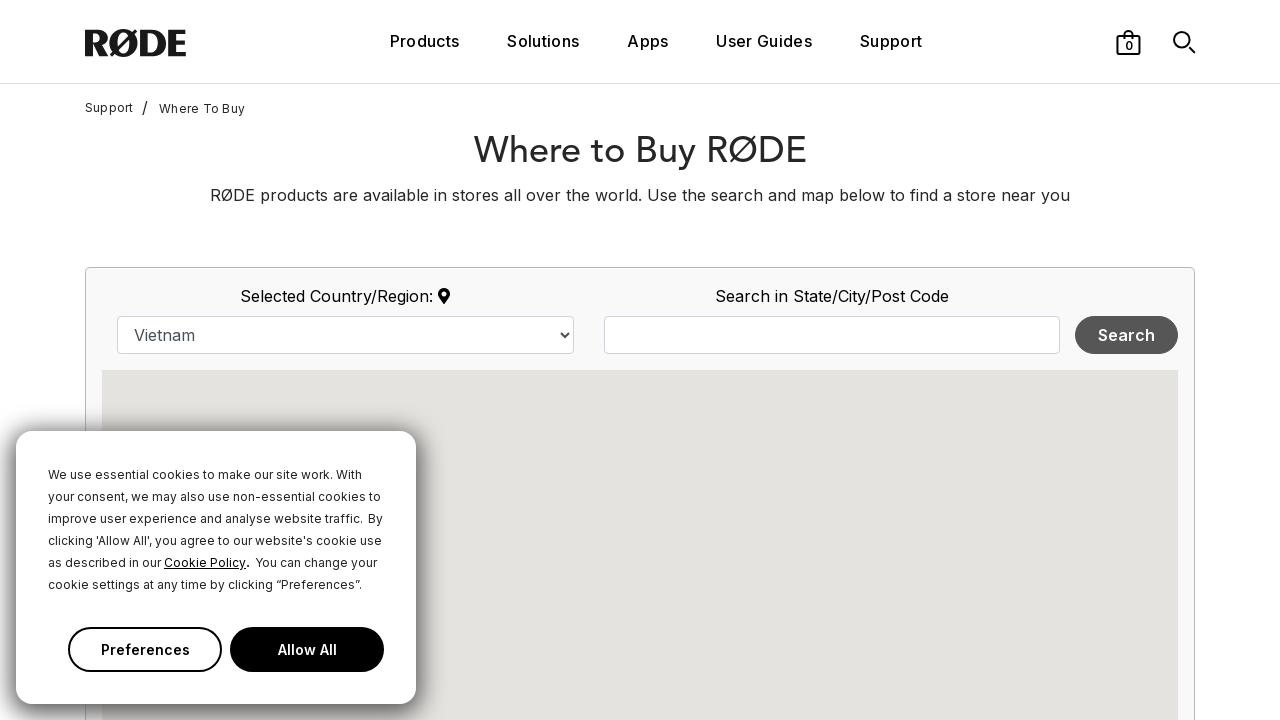

Results loaded after selecting Vietnam
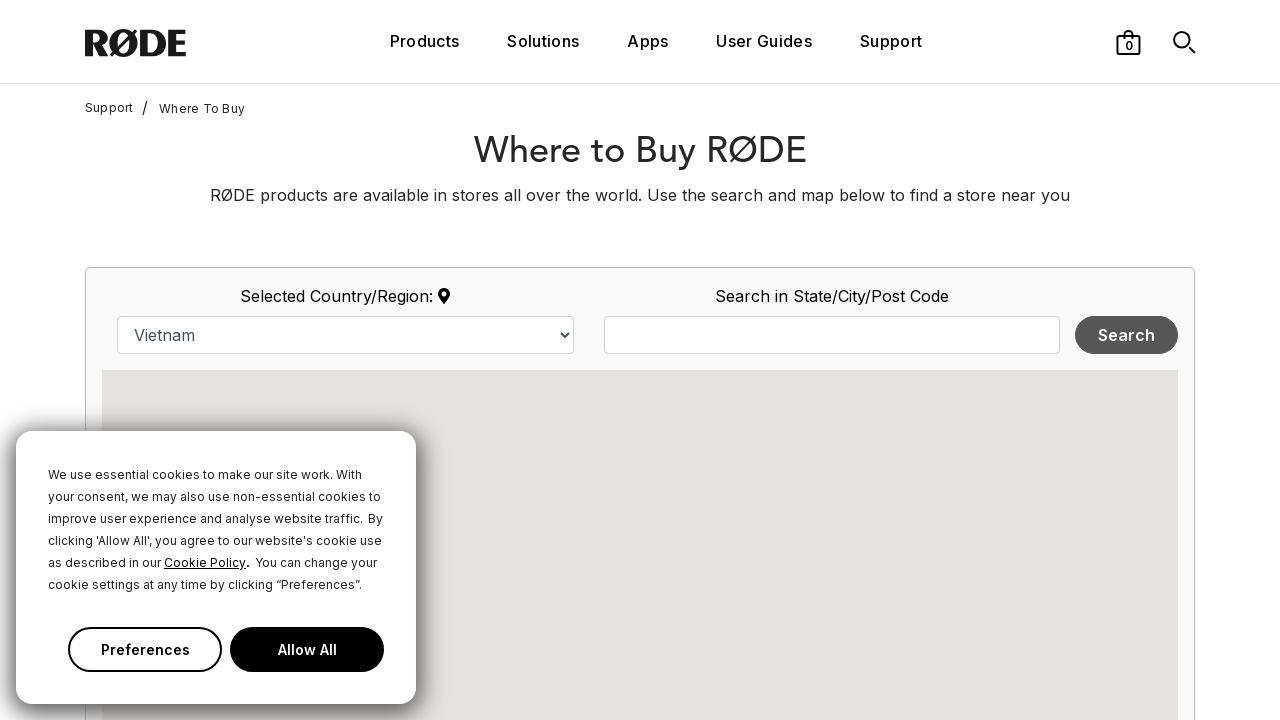

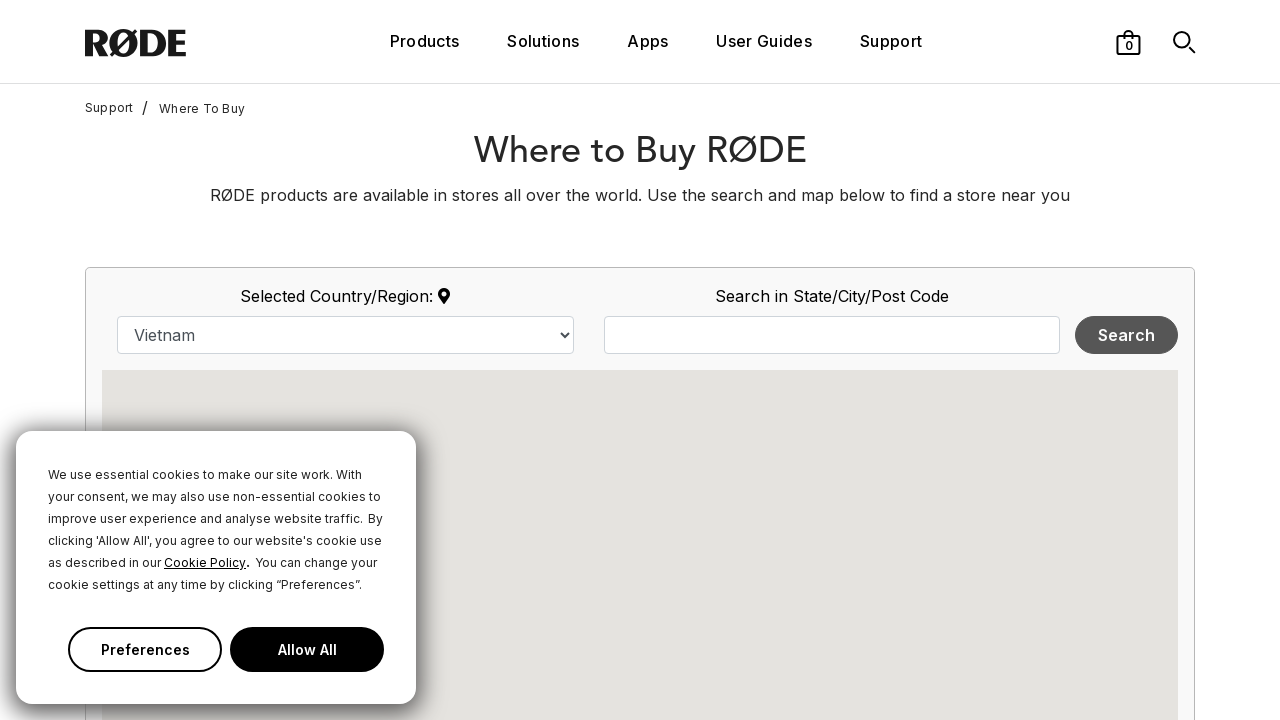